Navigates to SpiceJet airline website and verifies the page loads successfully

Starting URL: https://www.spicejet.com/

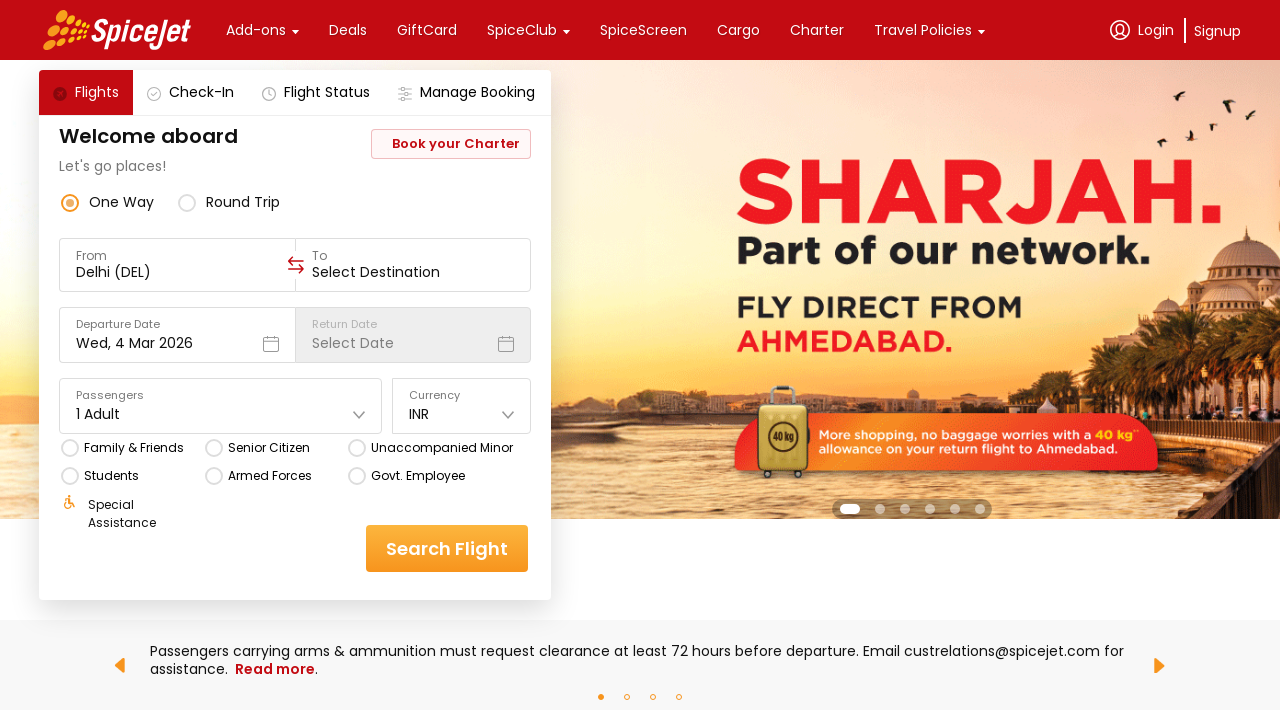

Waited for SpiceJet website to load completely with network idle
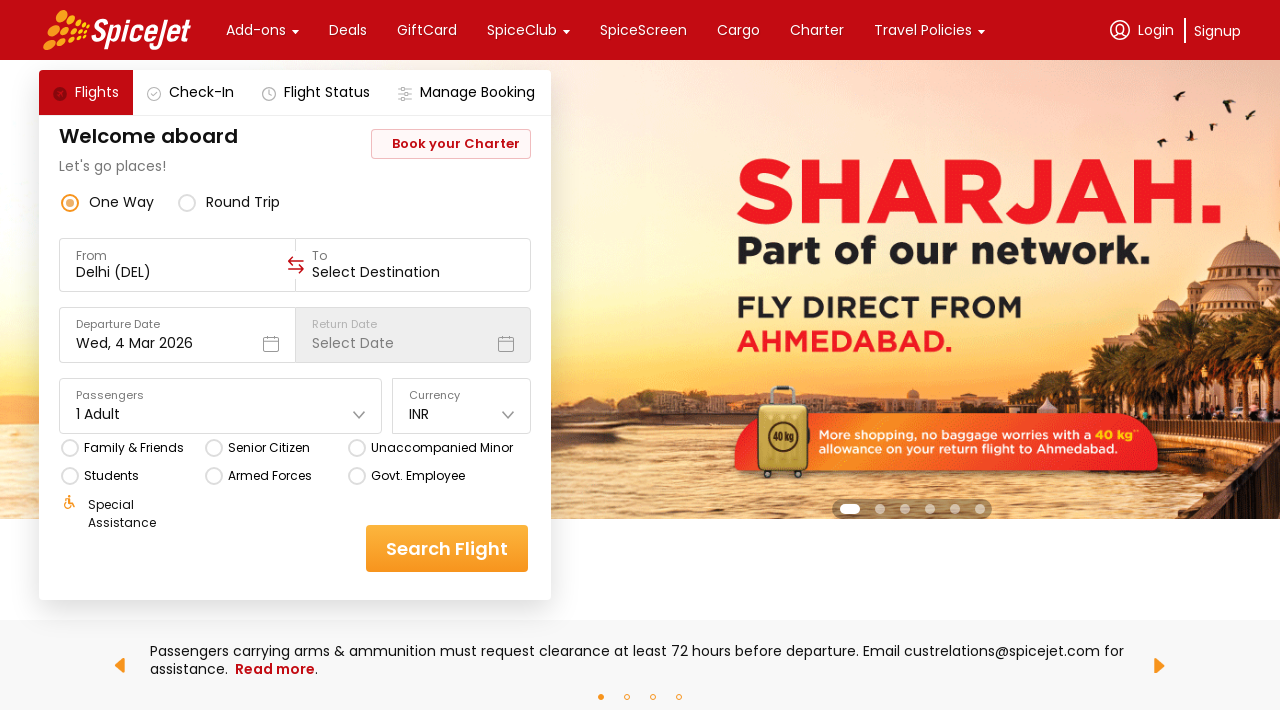

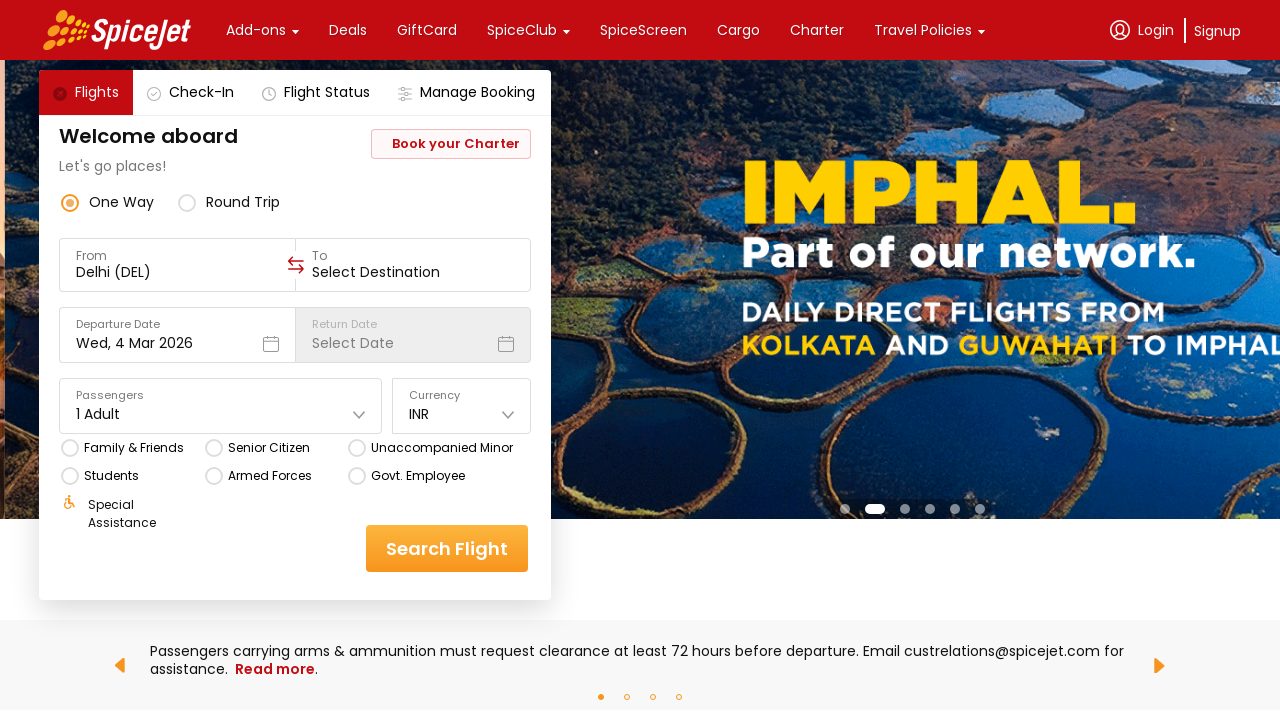